Tests navigation on calculator.net by clicking on the Salary Calculator link and then clicking on a Fitness-related link

Starting URL: https://www.calculator.net/

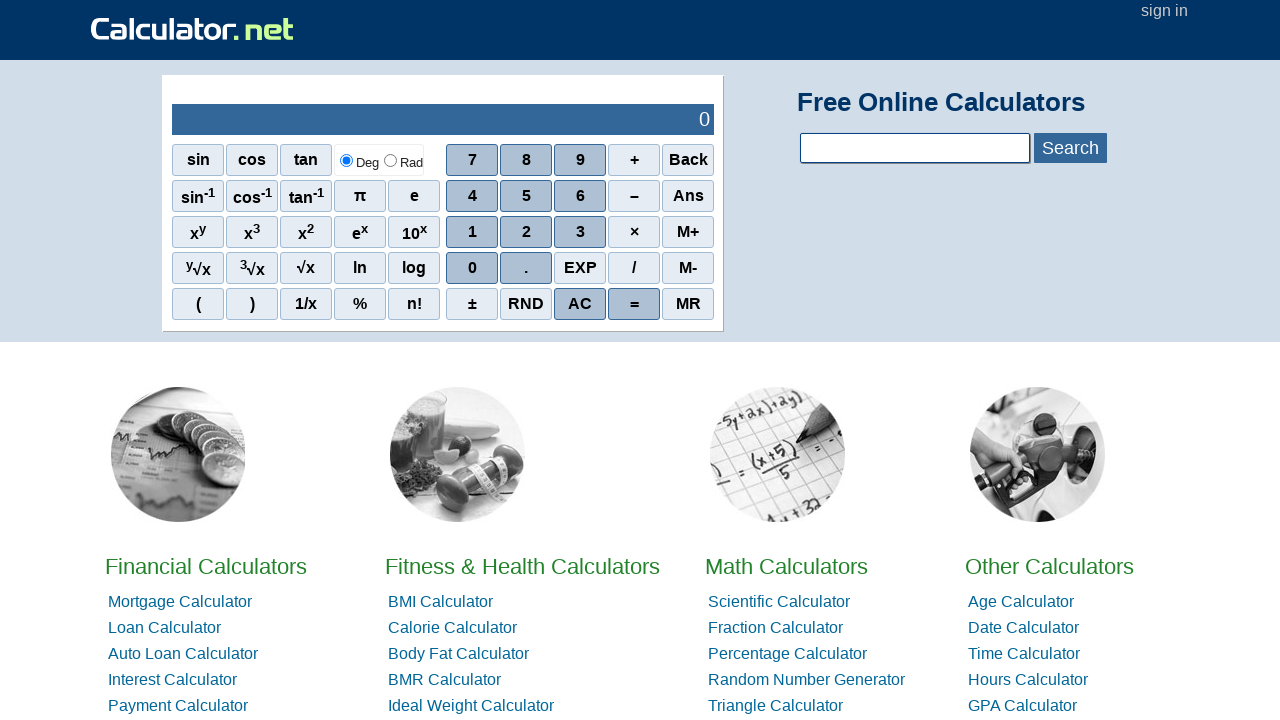

Clicked on Salary Calculator link at (170, 360) on a:text('Salary Calculator')
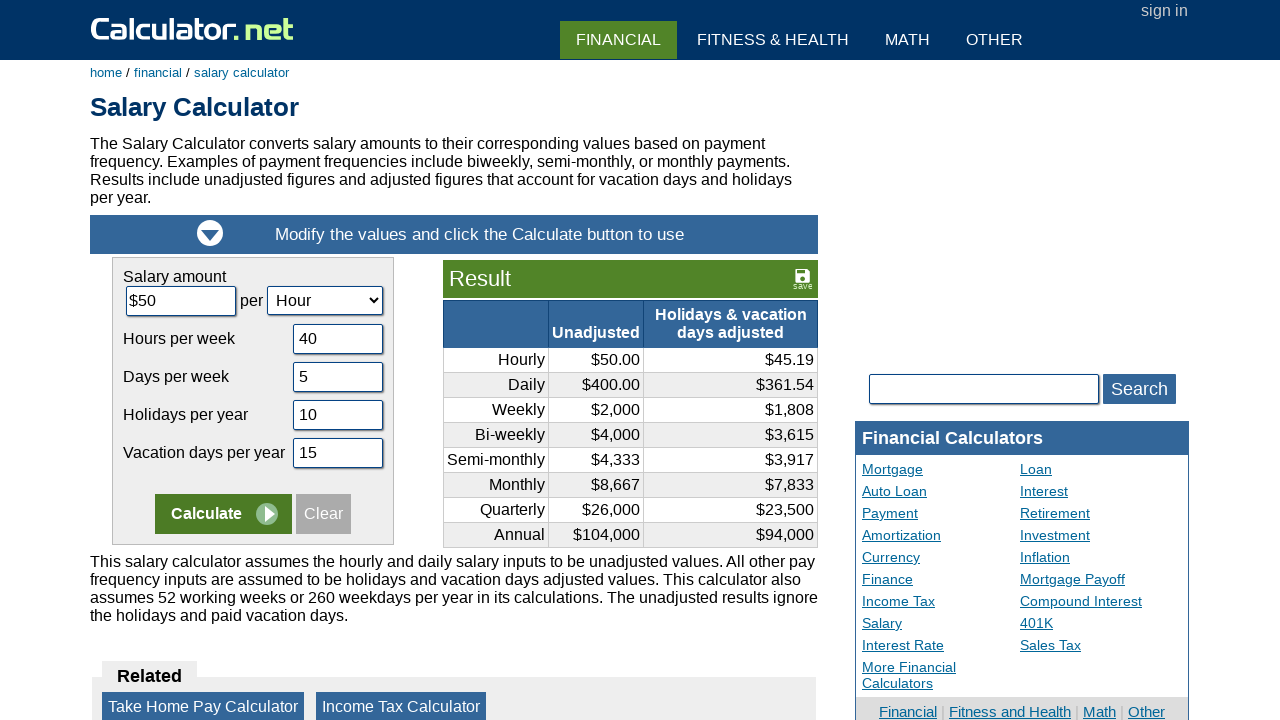

Clicked on Fitness-related link at (1010, 712) on a:text-matches('Fitness', 'i')
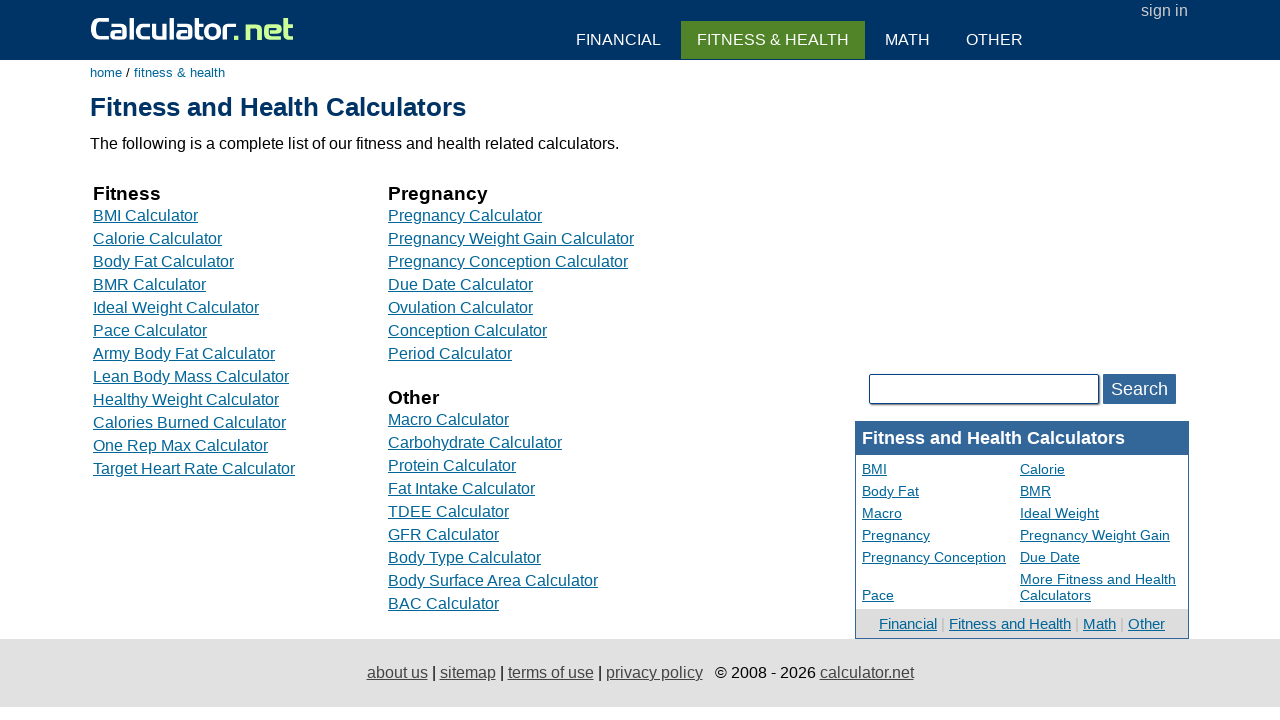

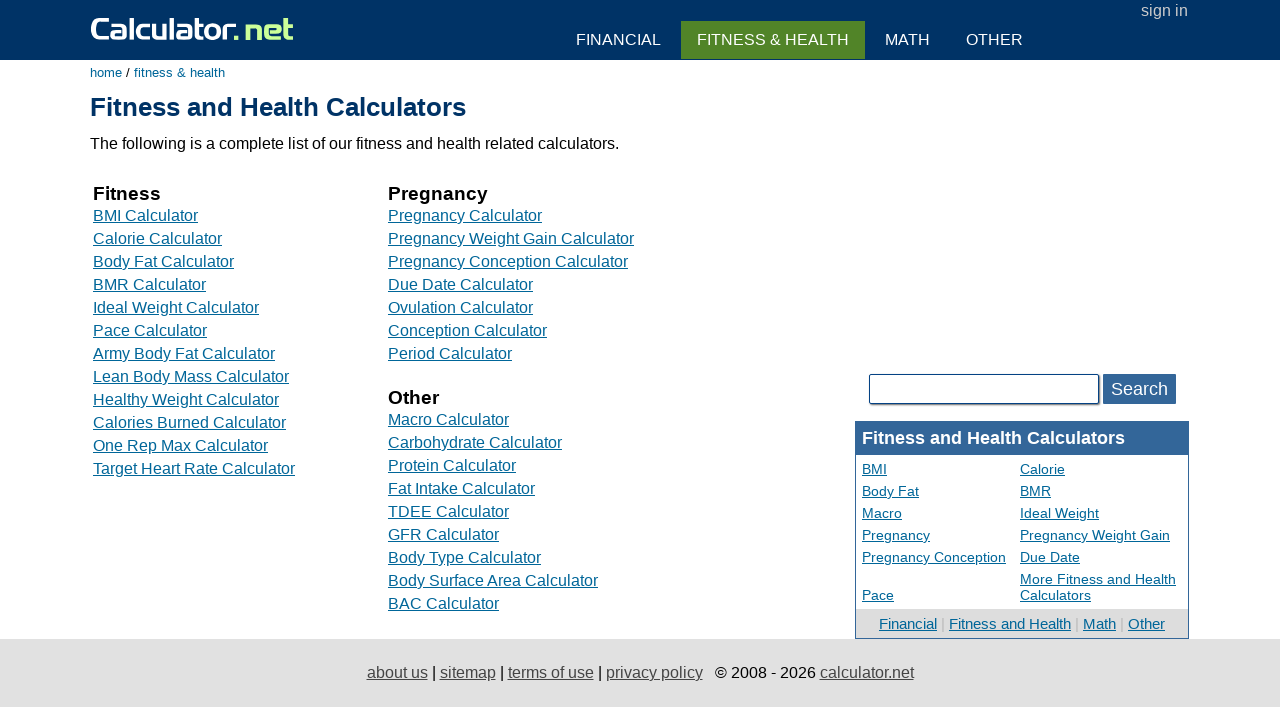